Tests dropdown selection functionality by selecting an option from a dropdown menu

Starting URL: https://rahulshettyacademy.com/AutomationPractice/

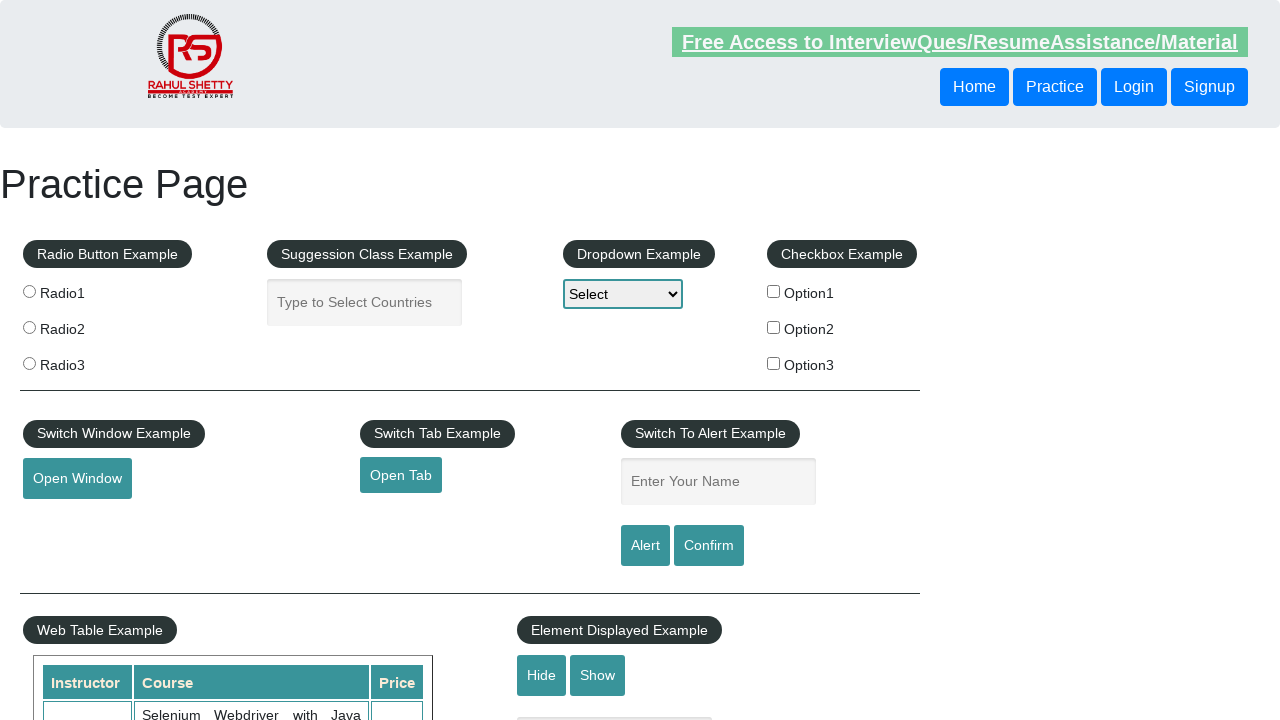

Clicked on dropdown menu to open it at (623, 294) on #dropdown-class-example
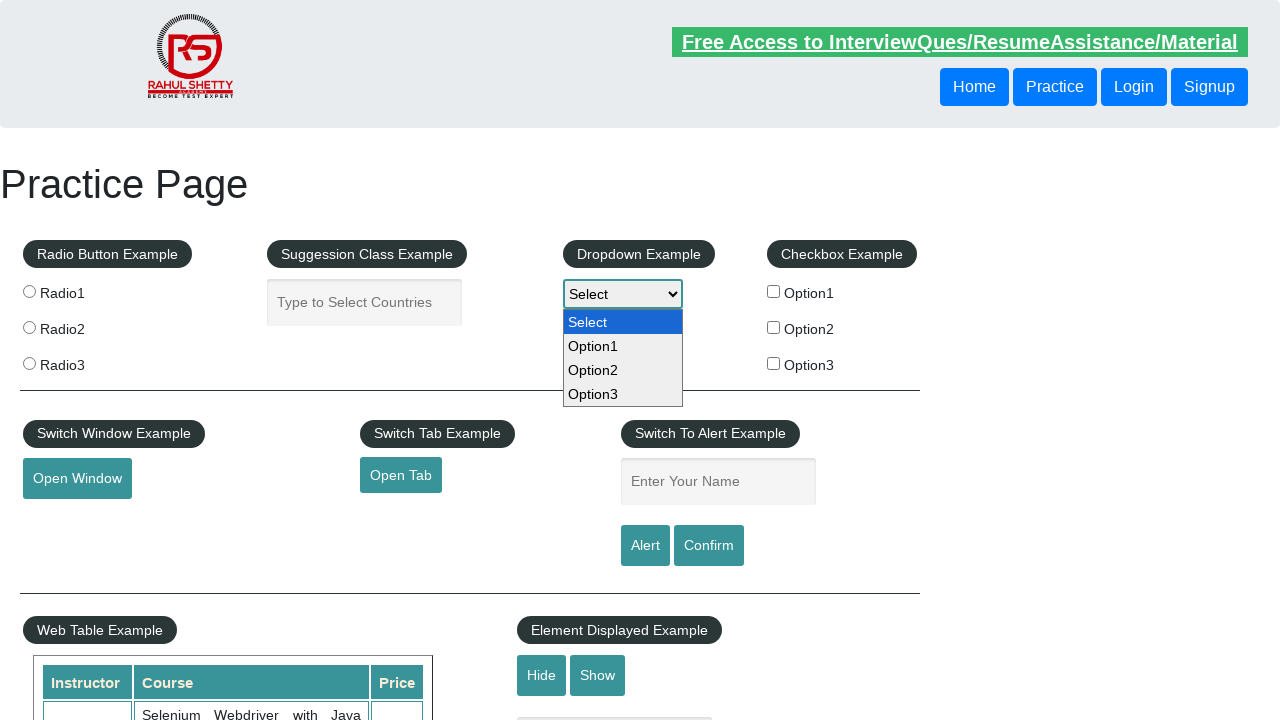

Selected 'option2' from the dropdown menu on #dropdown-class-example
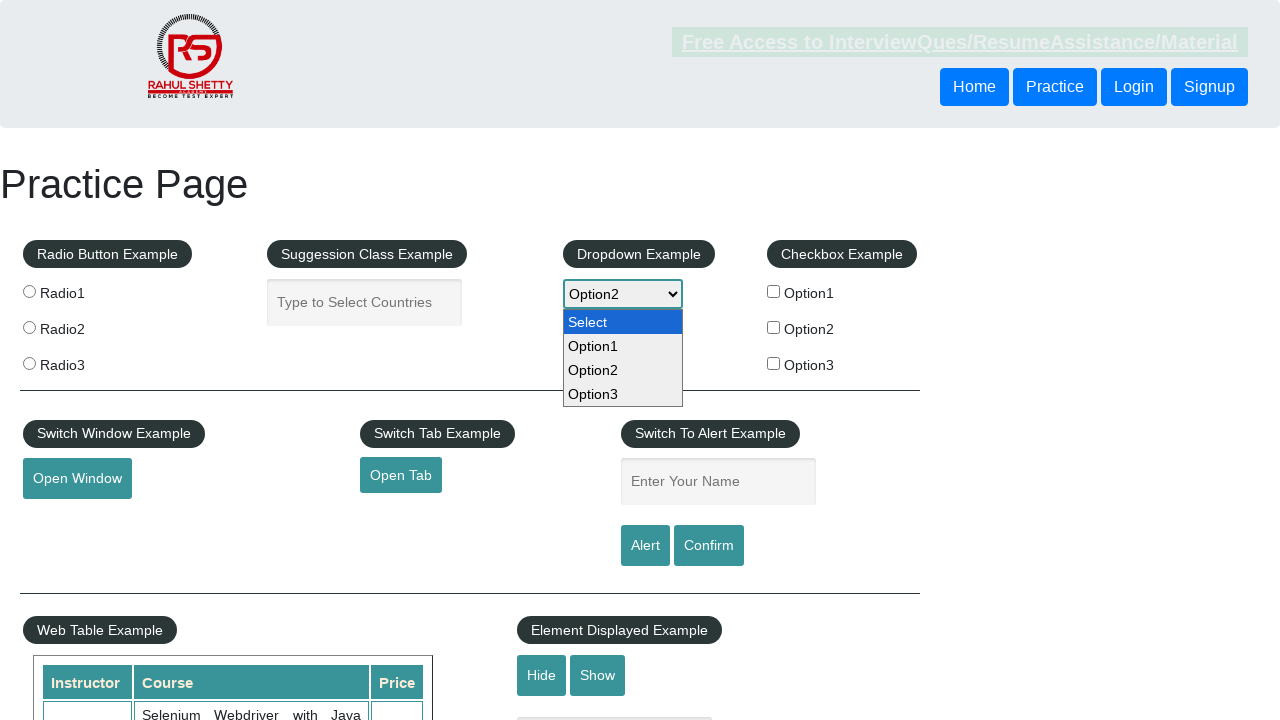

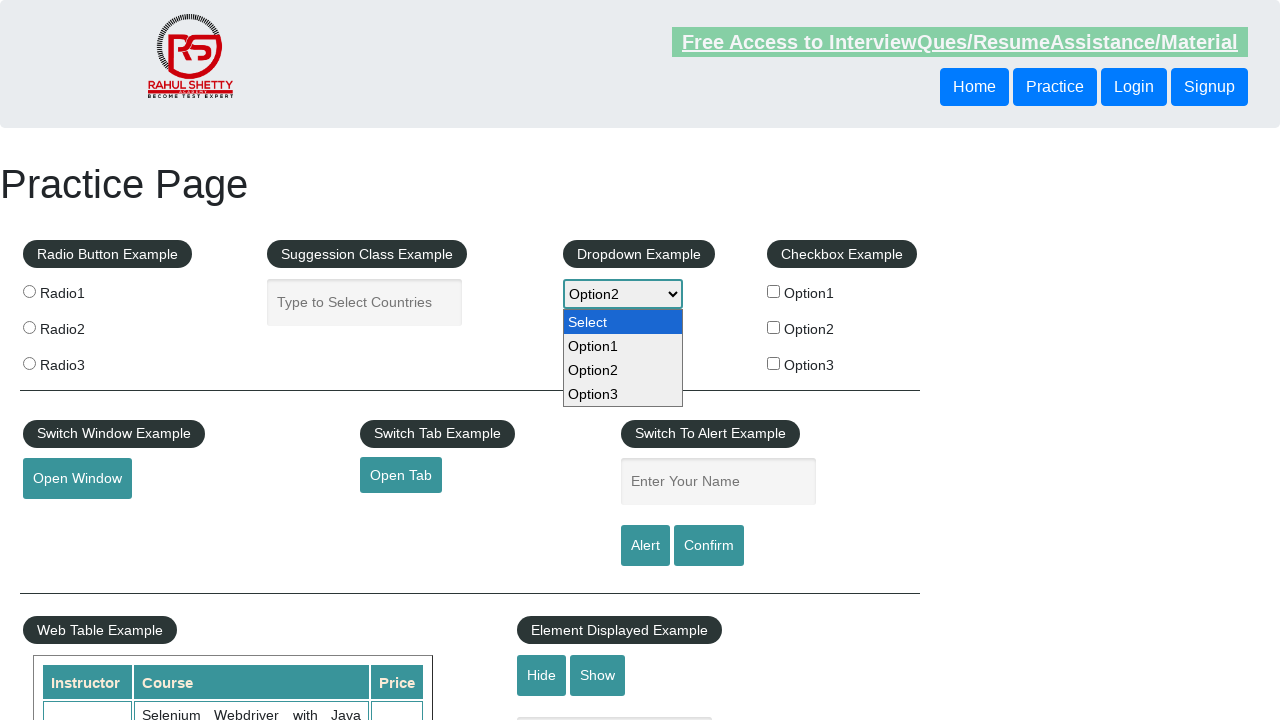